Performs a restaurant search on FoodMandu by entering a search query and clicking the find restaurants button

Starting URL: https://foodmandu.com/

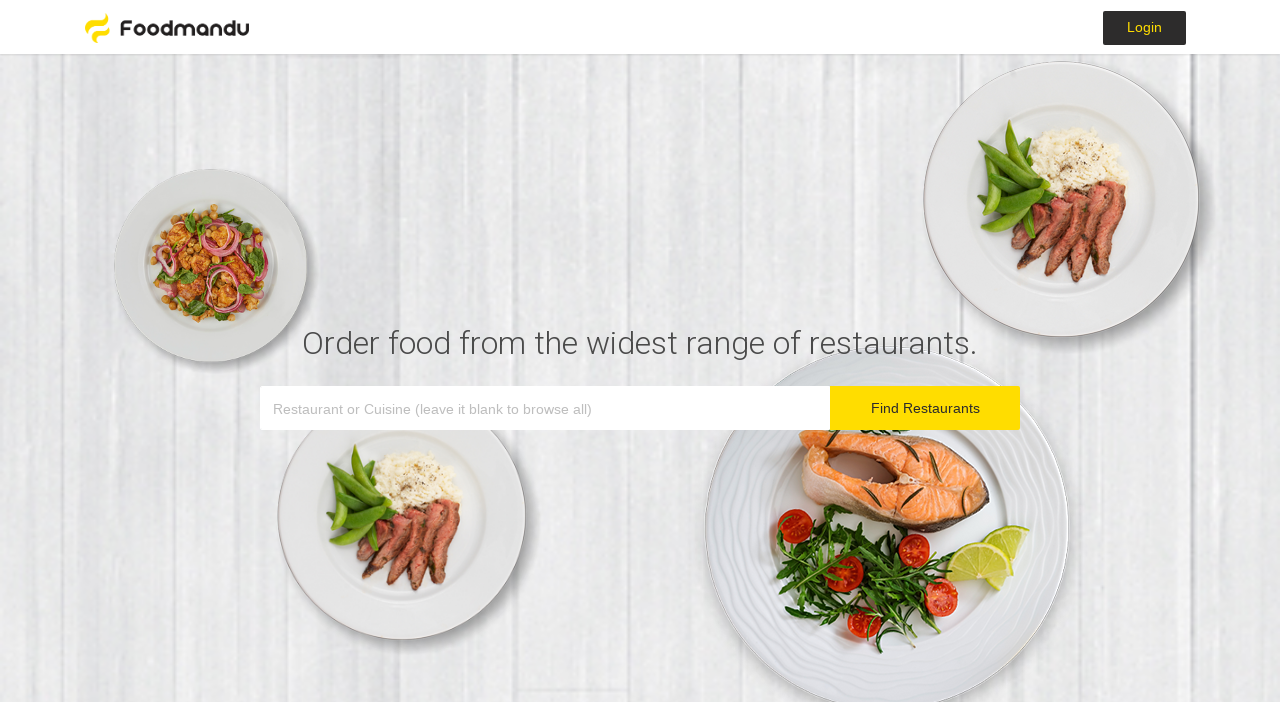

Clicked on search input field at (545, 408) on xpath=//div[@class='row']/div/input[@type='search']
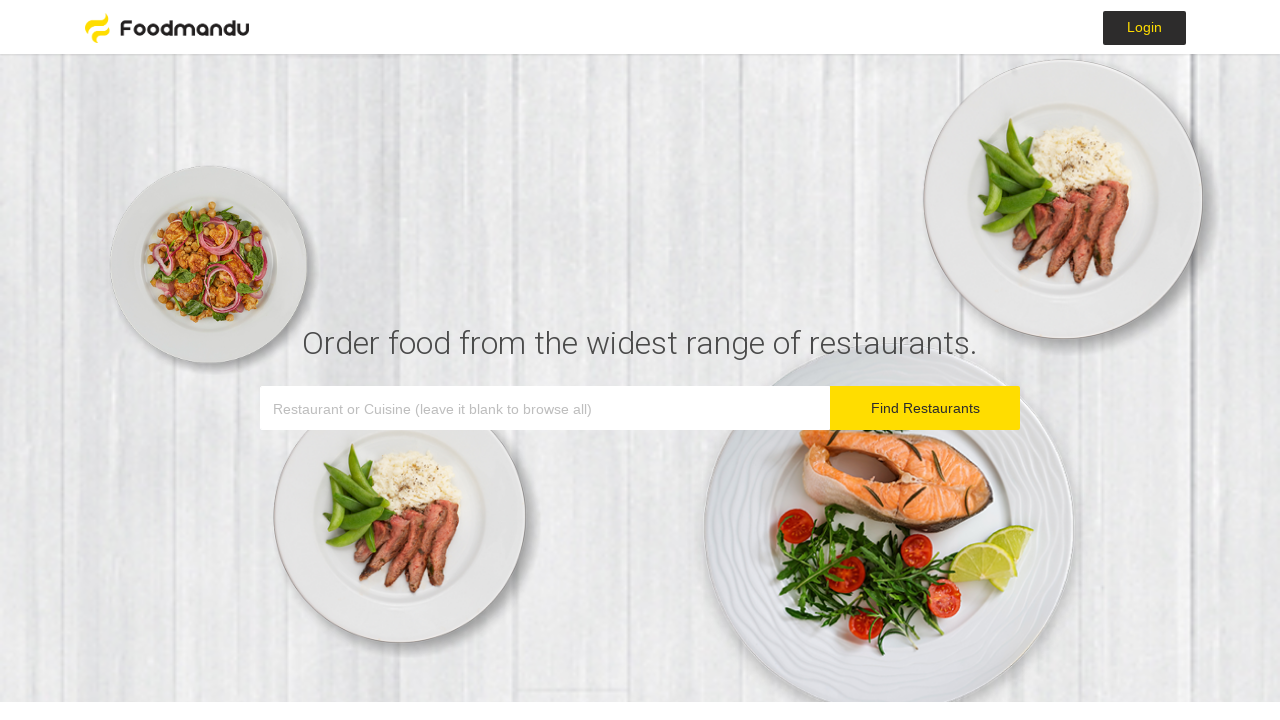

Entered search query 'bajeko' in search field on //div[@class='row']/div/input[@type='search']
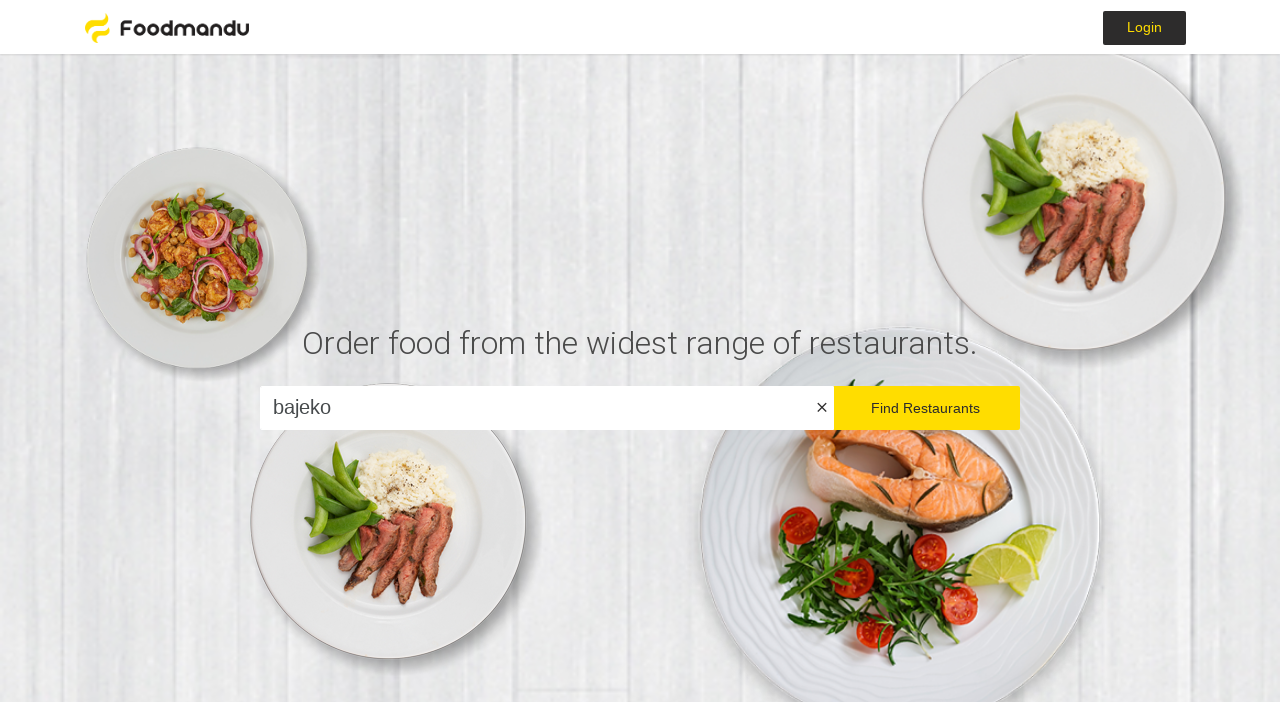

Clicked 'Find Restaurants' button to search for restaurants at (925, 407) on xpath=//div[@class='row']/div/button[@type='button']/span[text()='Find Restauran
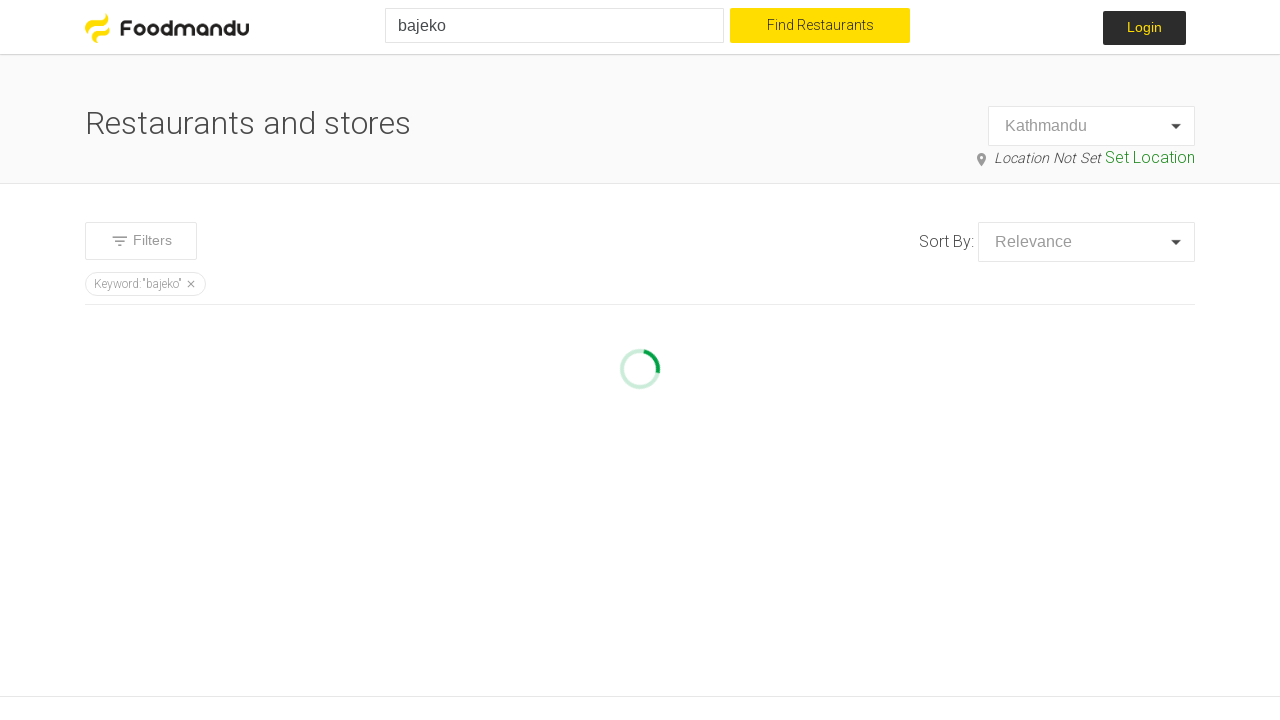

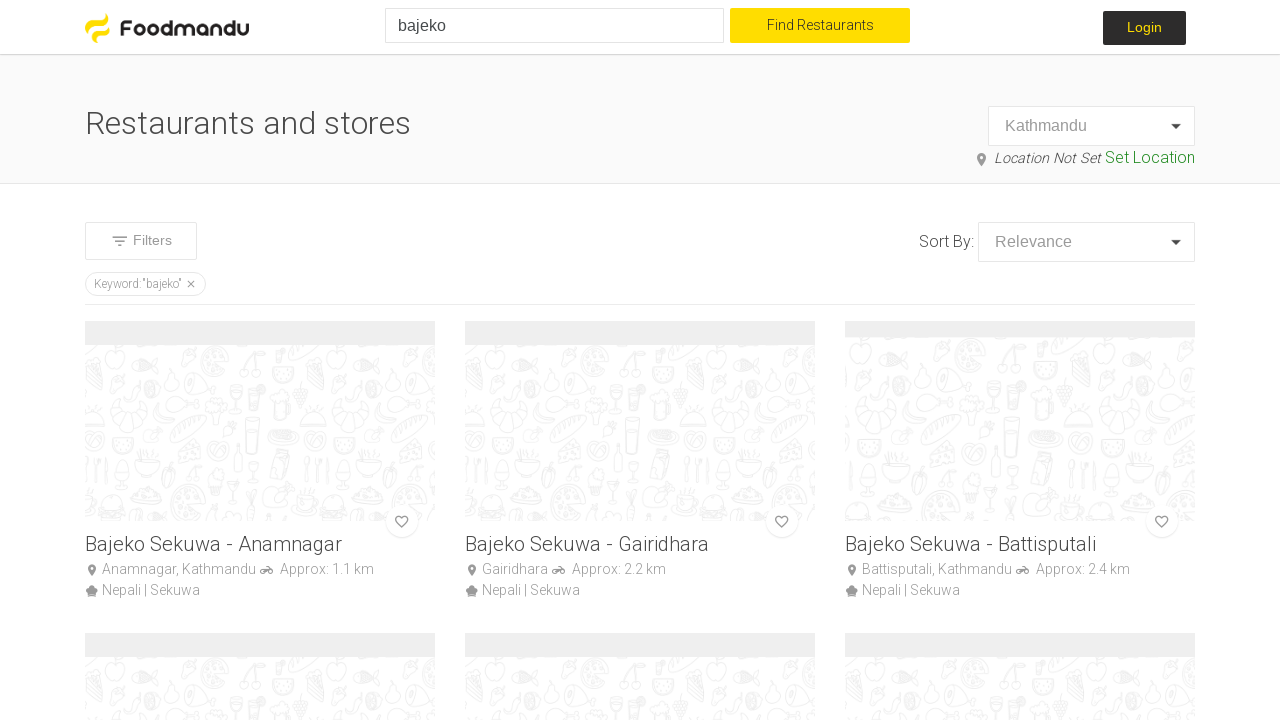